Tests iframe handling by switching to a demo frame and clicking on a checkbox/radio option for New York

Starting URL: https://jqueryui.com/checkboxradio/

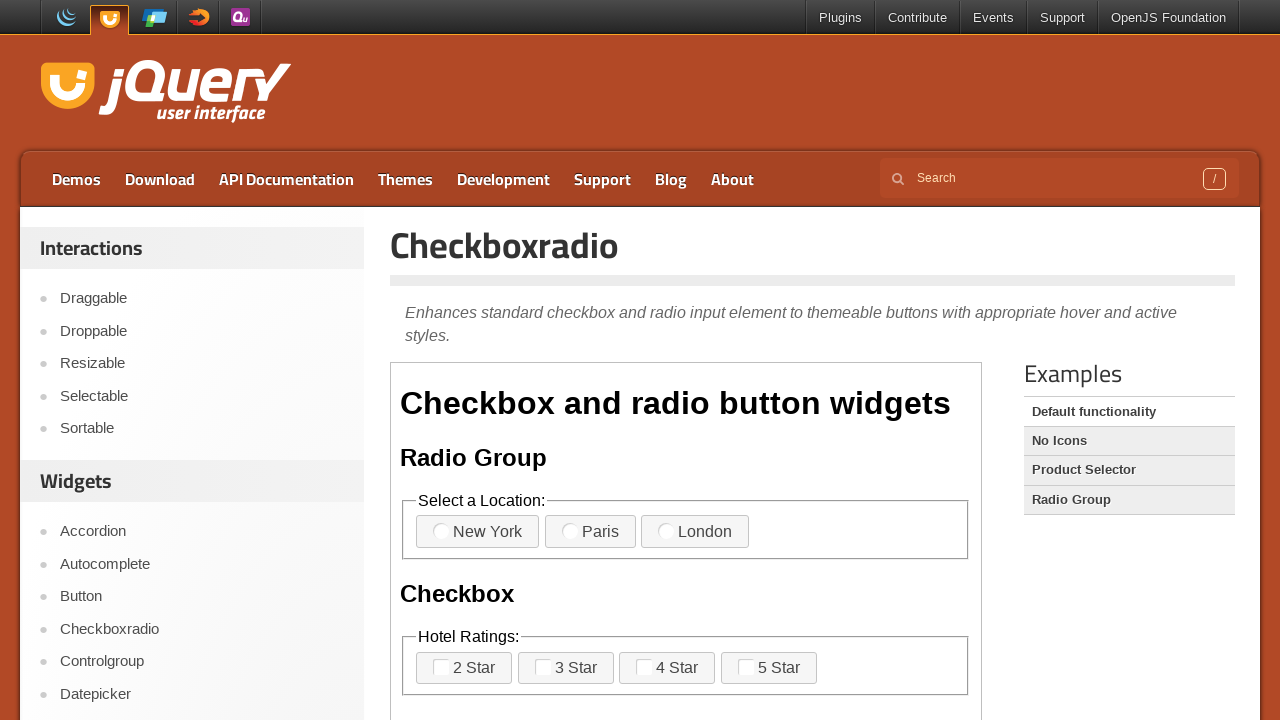

Navigated to jQuery UI checkboxradio demo page
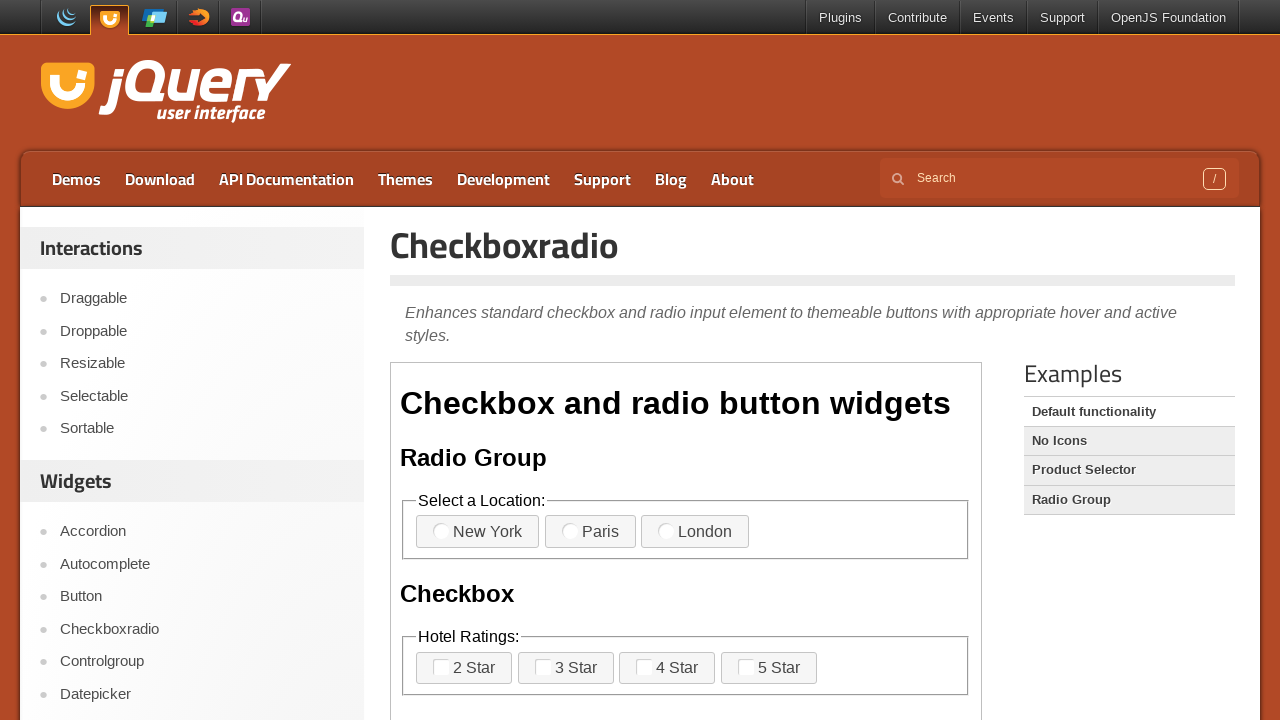

Located demo iframe
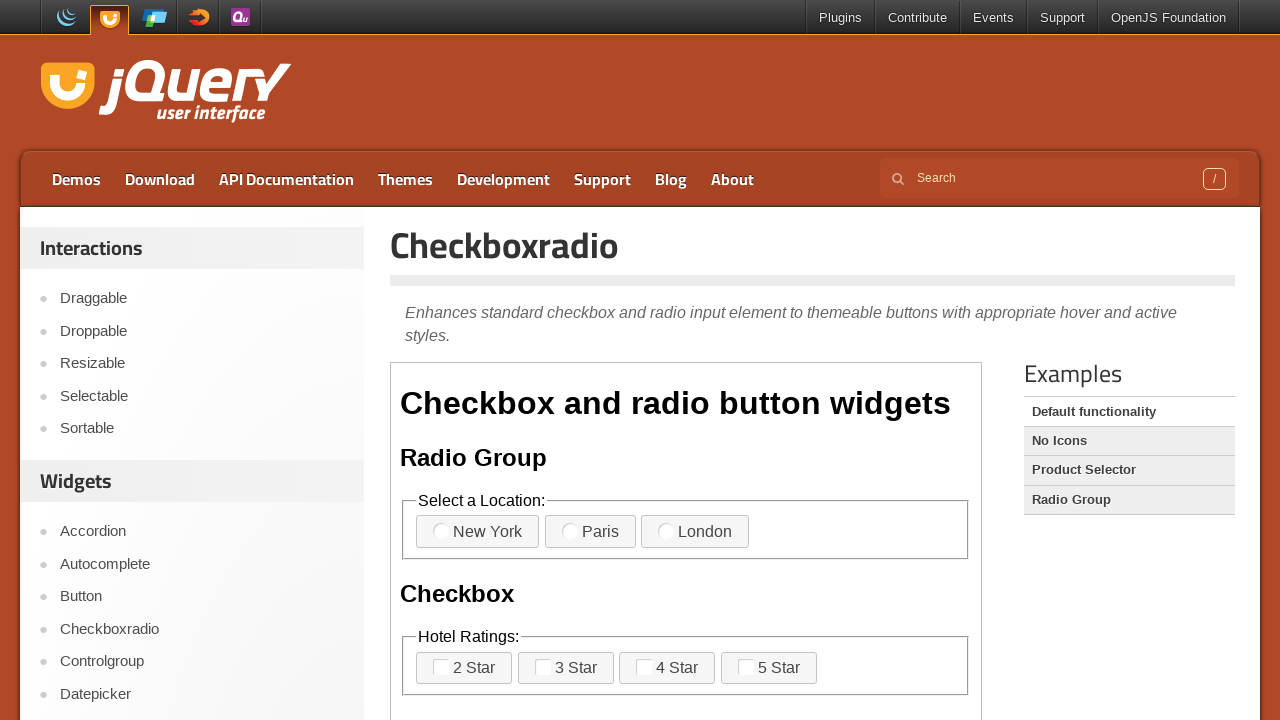

Clicked on New York checkbox/radio option in demo frame at (478, 532) on iframe.demo-frame >> internal:control=enter-frame >> xpath=//label[normalize-spa
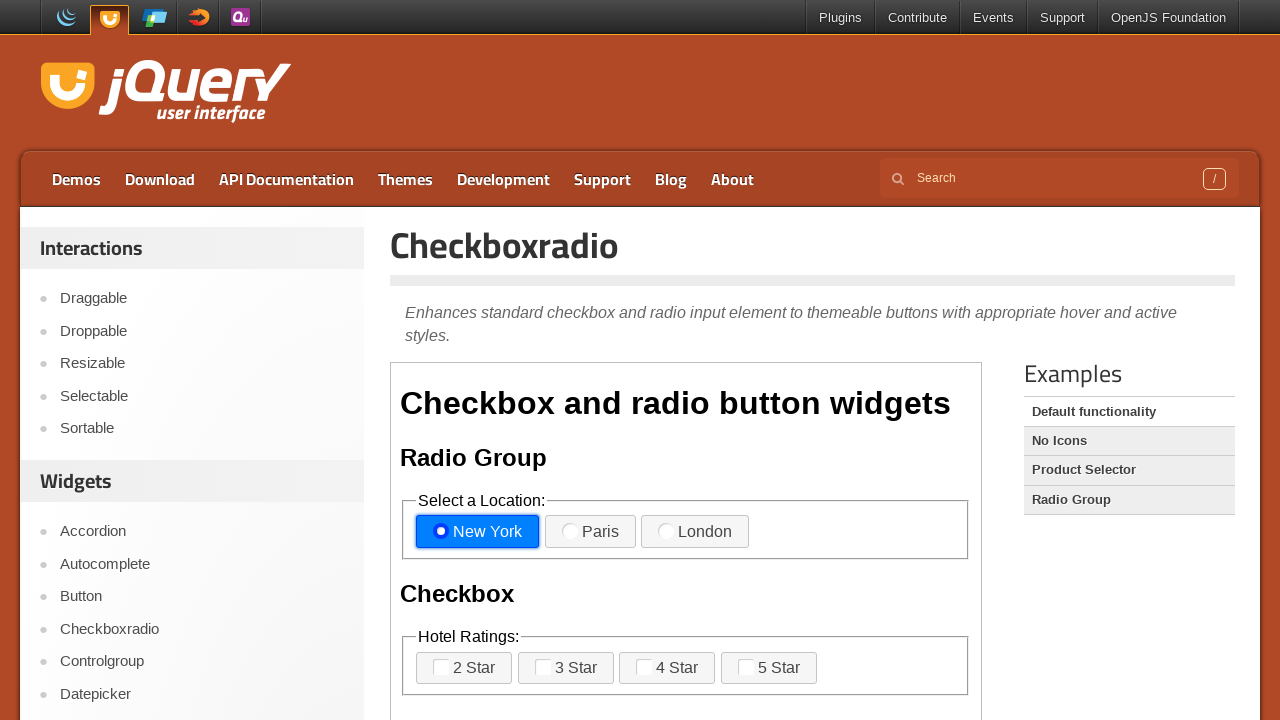

Waited 1000ms for interaction to complete
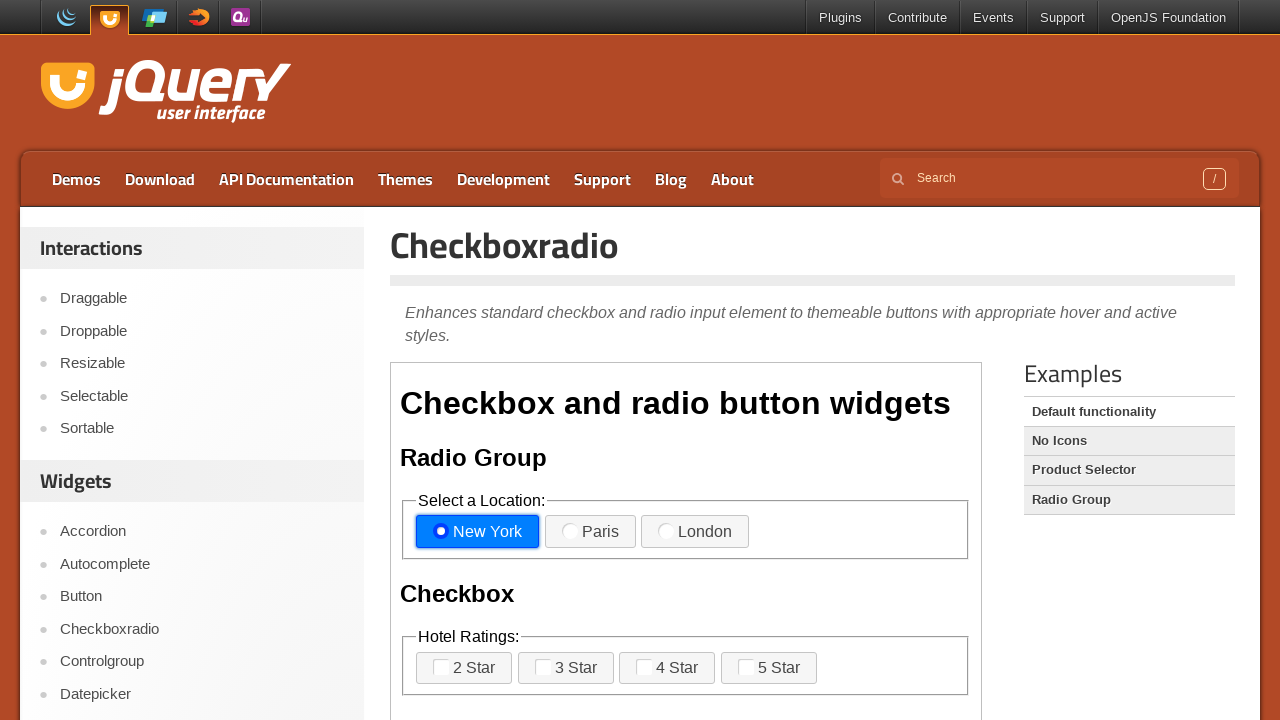

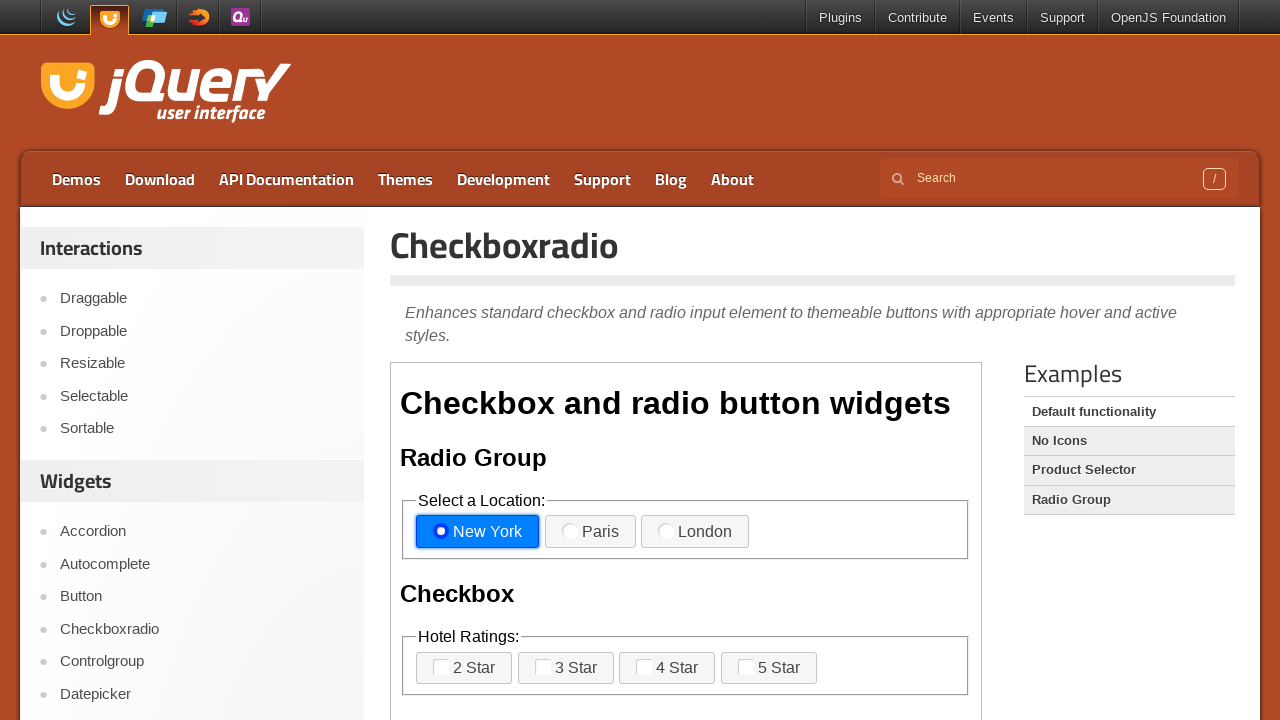